Tests static dropdown list functionality by scrolling to the select menu element and selecting an option by visible text from the old-style select dropdown

Starting URL: https://demoqa.com/select-menu

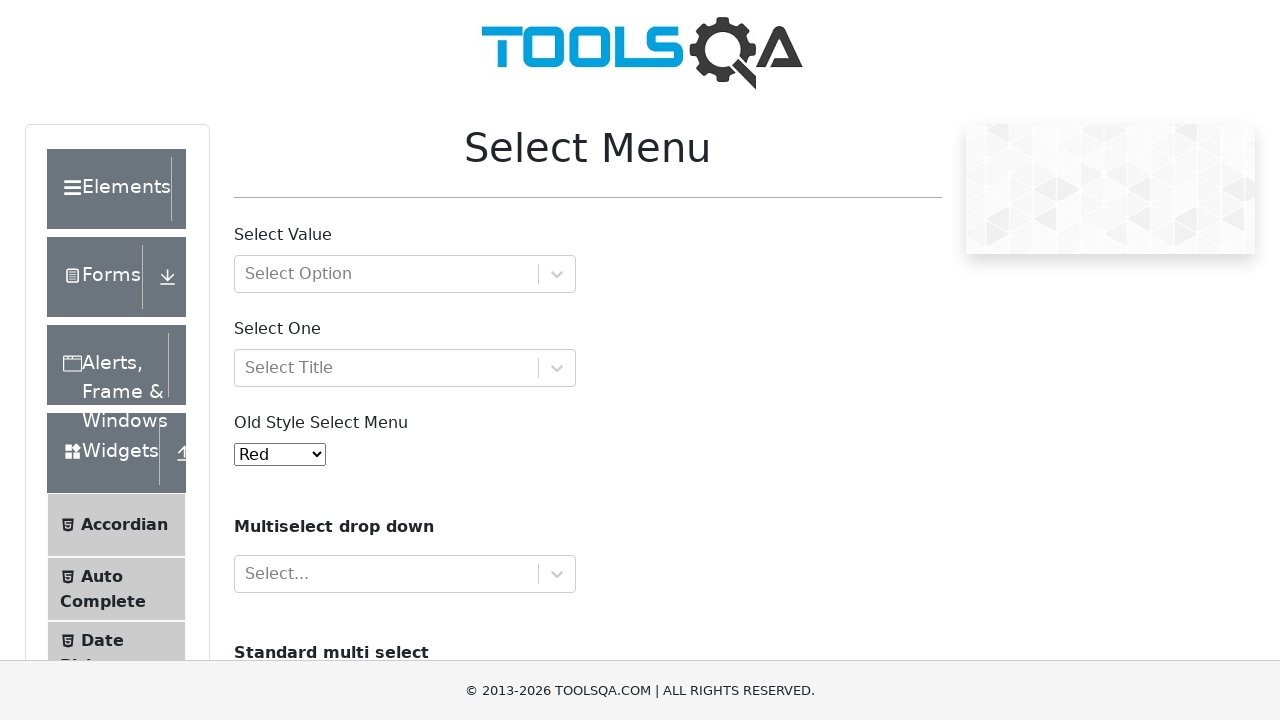

Scrolled to Select Menu heading to ensure dropdown is visible
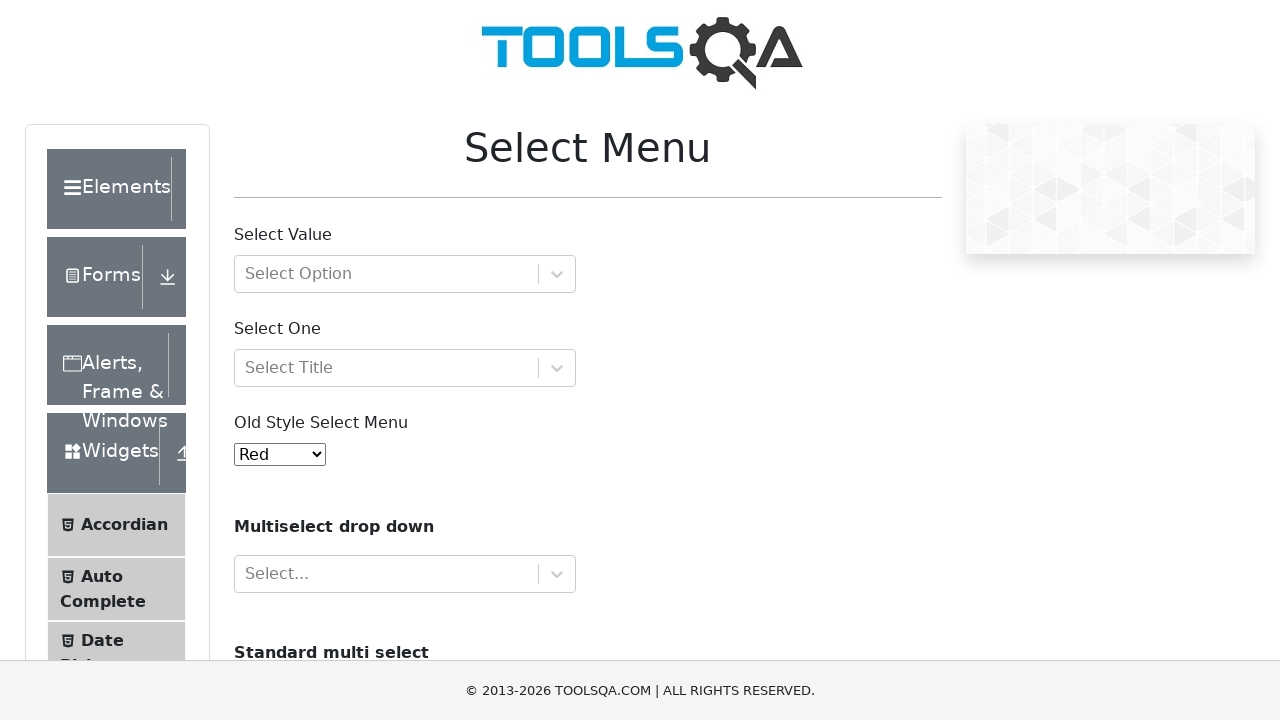

Selected 'Blue' option from the old-style select dropdown on #oldSelectMenu
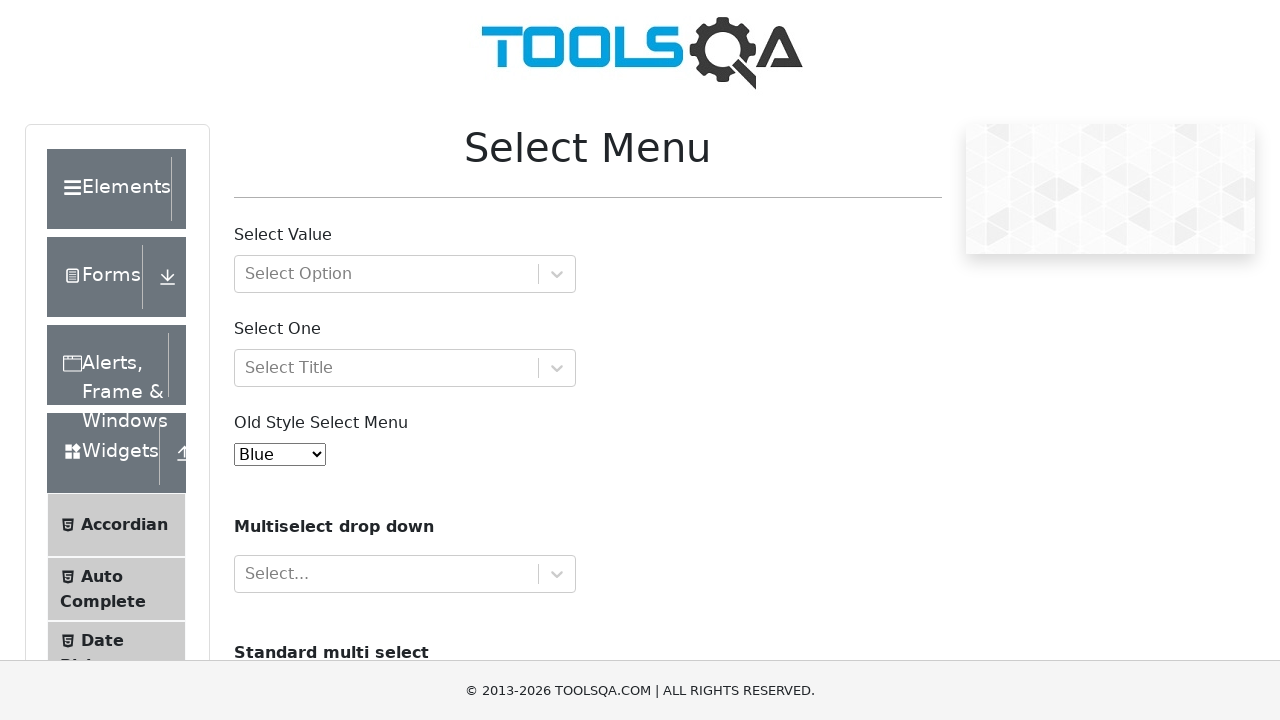

Verified that a value was selected in the dropdown
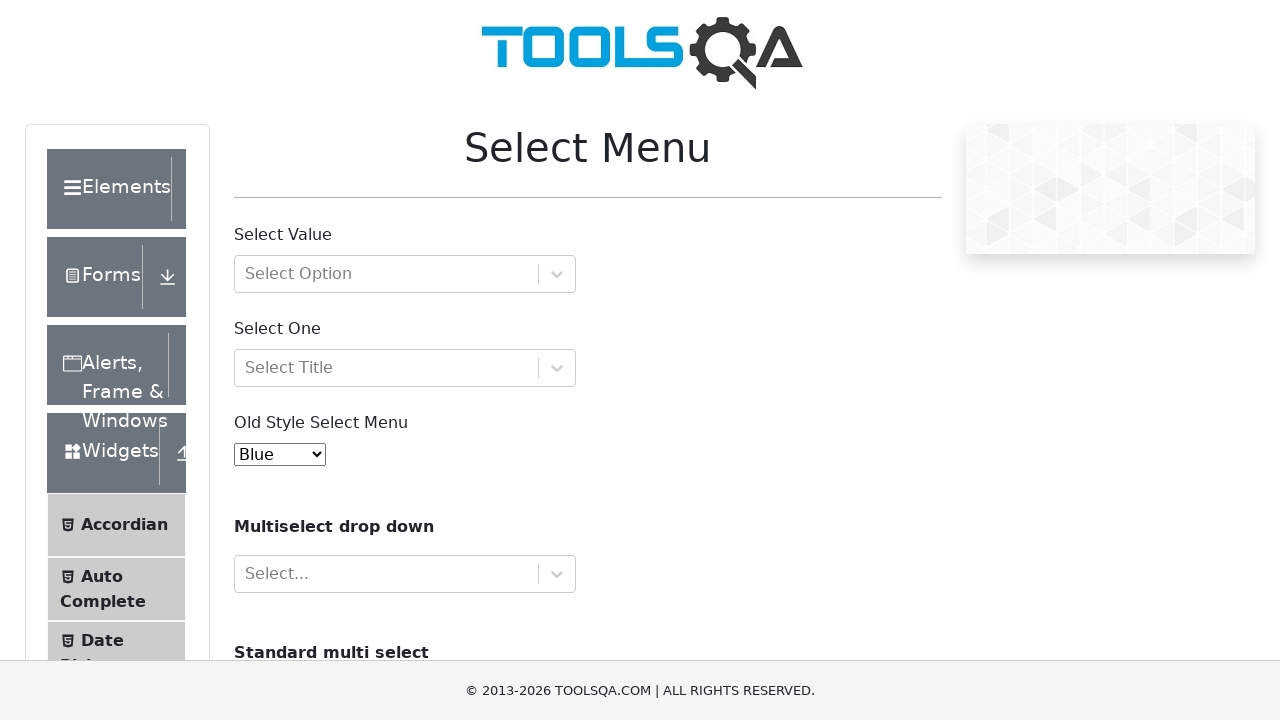

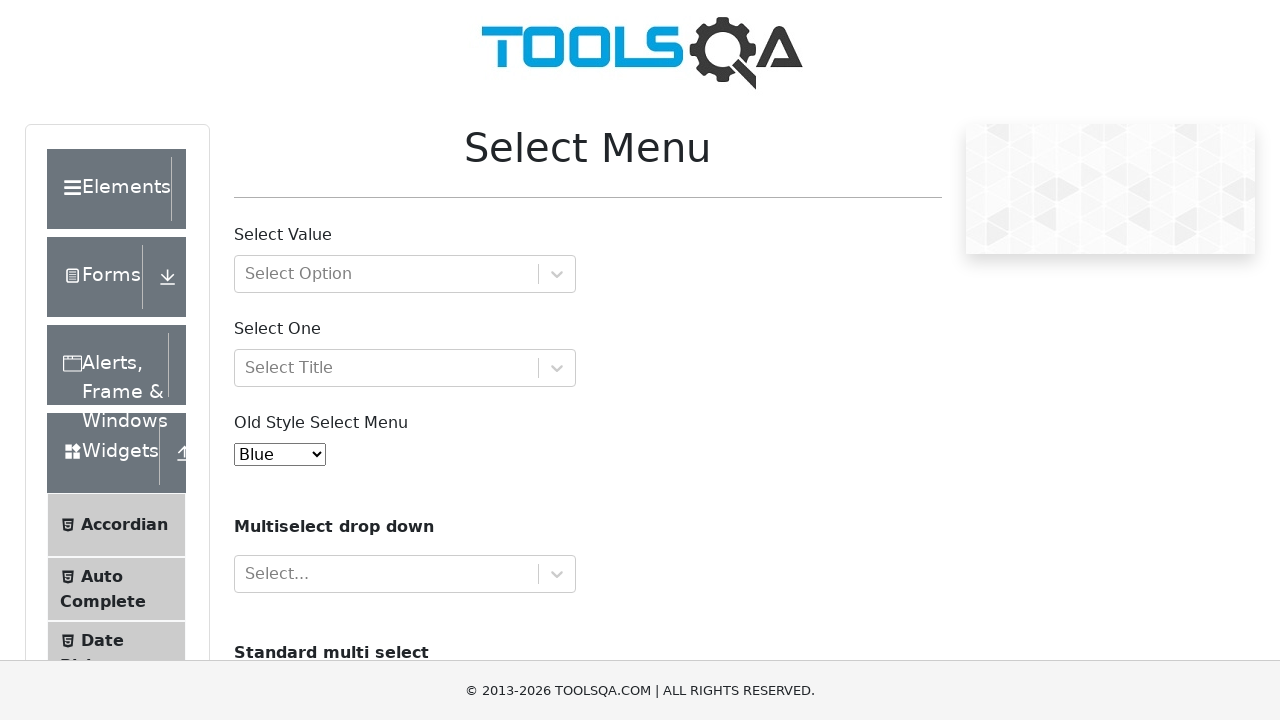